Tests Hacker News search with special characters that should return no results

Starting URL: https://news.ycombinator.com

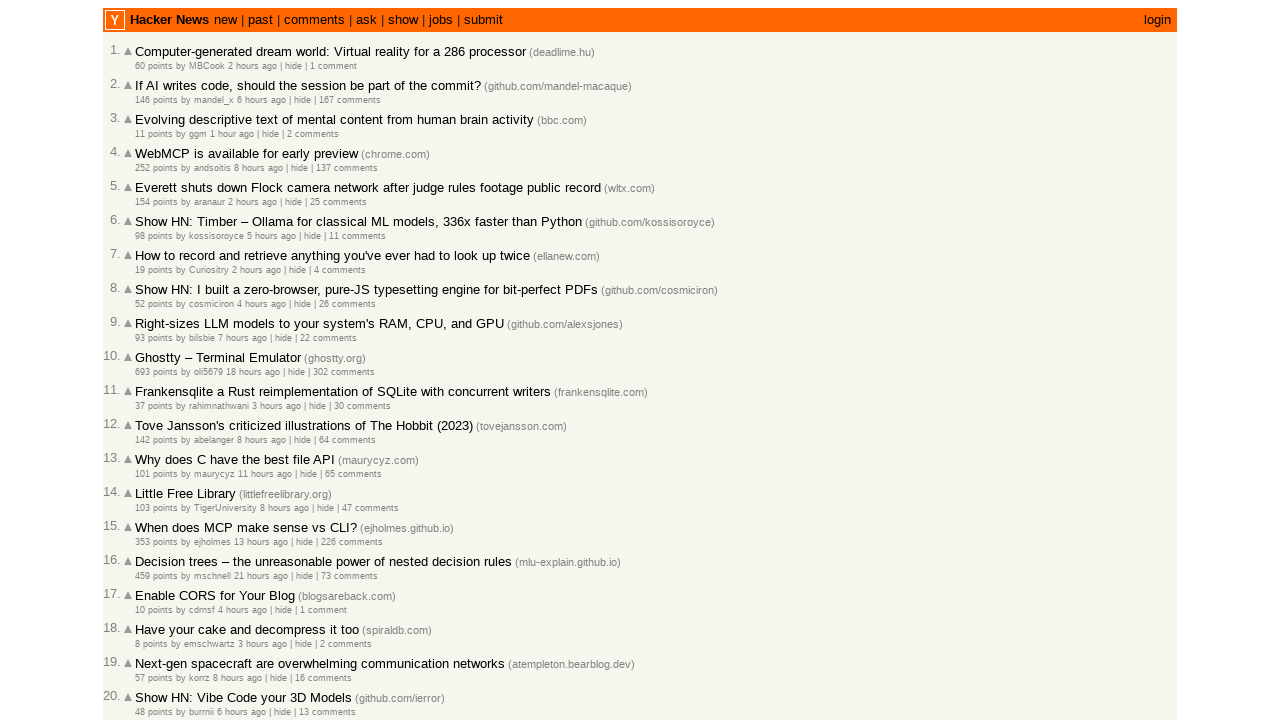

Filled search box with special characters '?*^^%' on input[name='q']
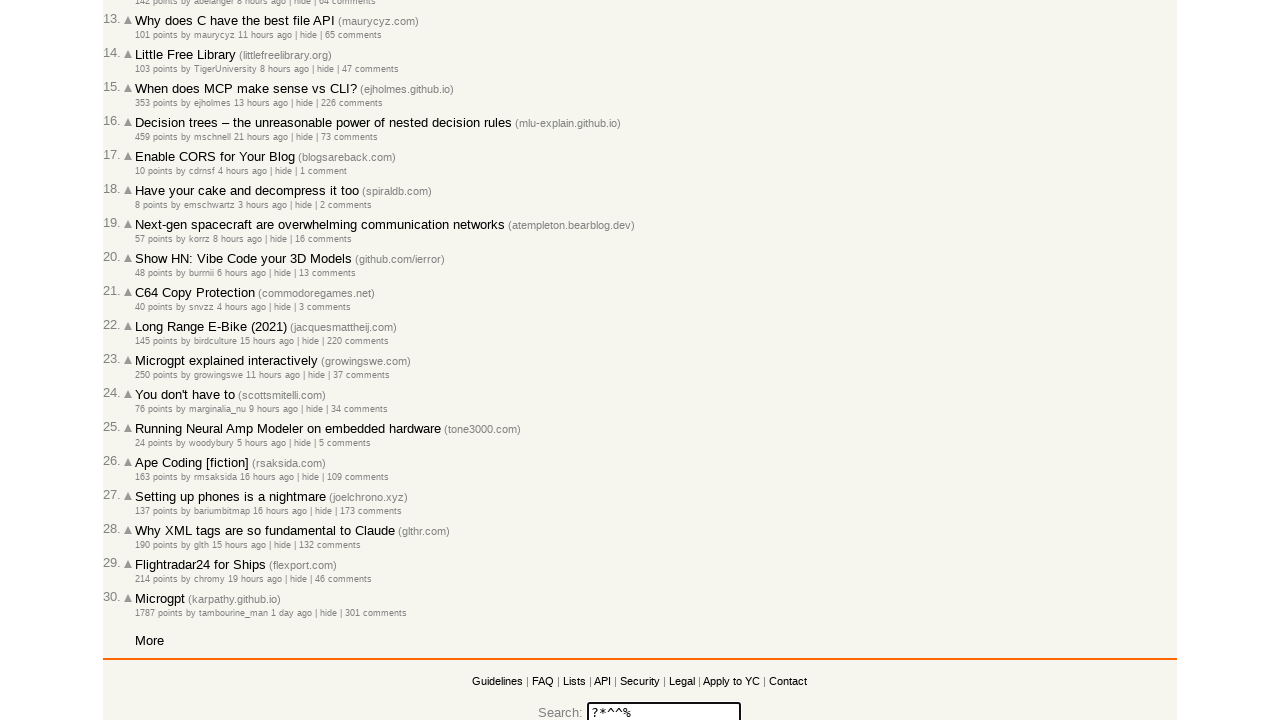

Submitted search by pressing Enter on input[name='q']
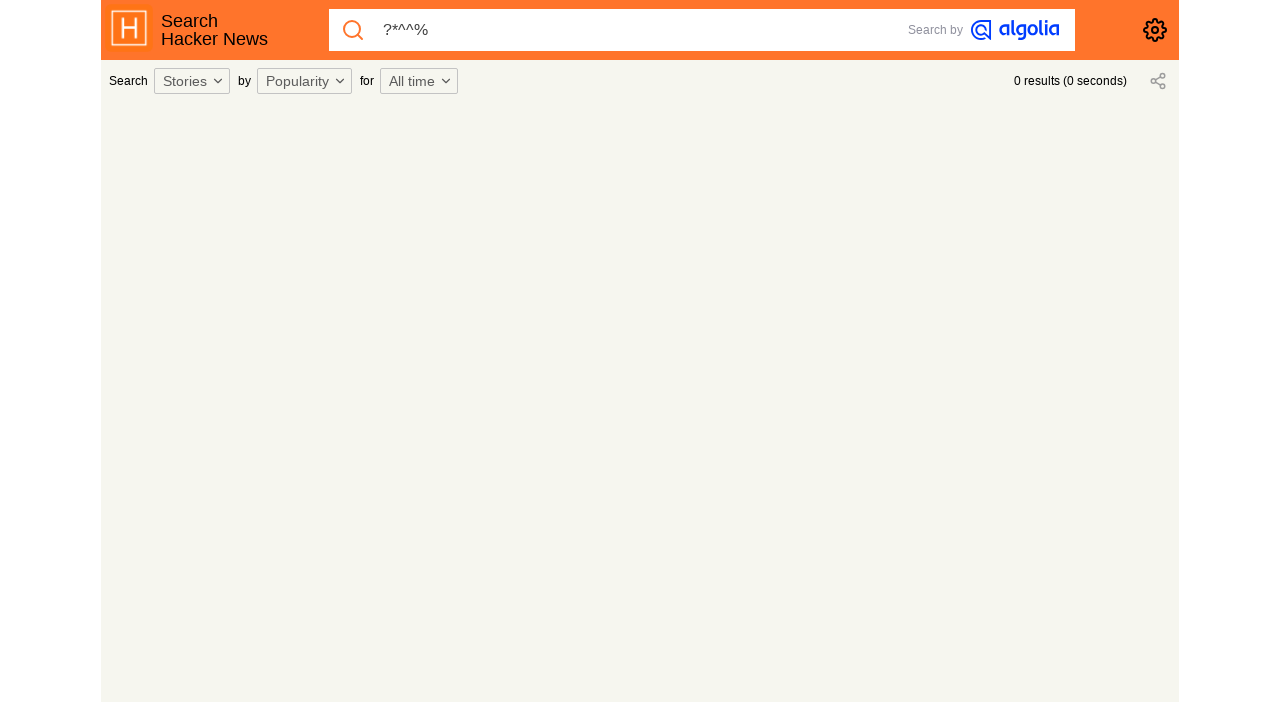

Waited for search results page to load (networkidle)
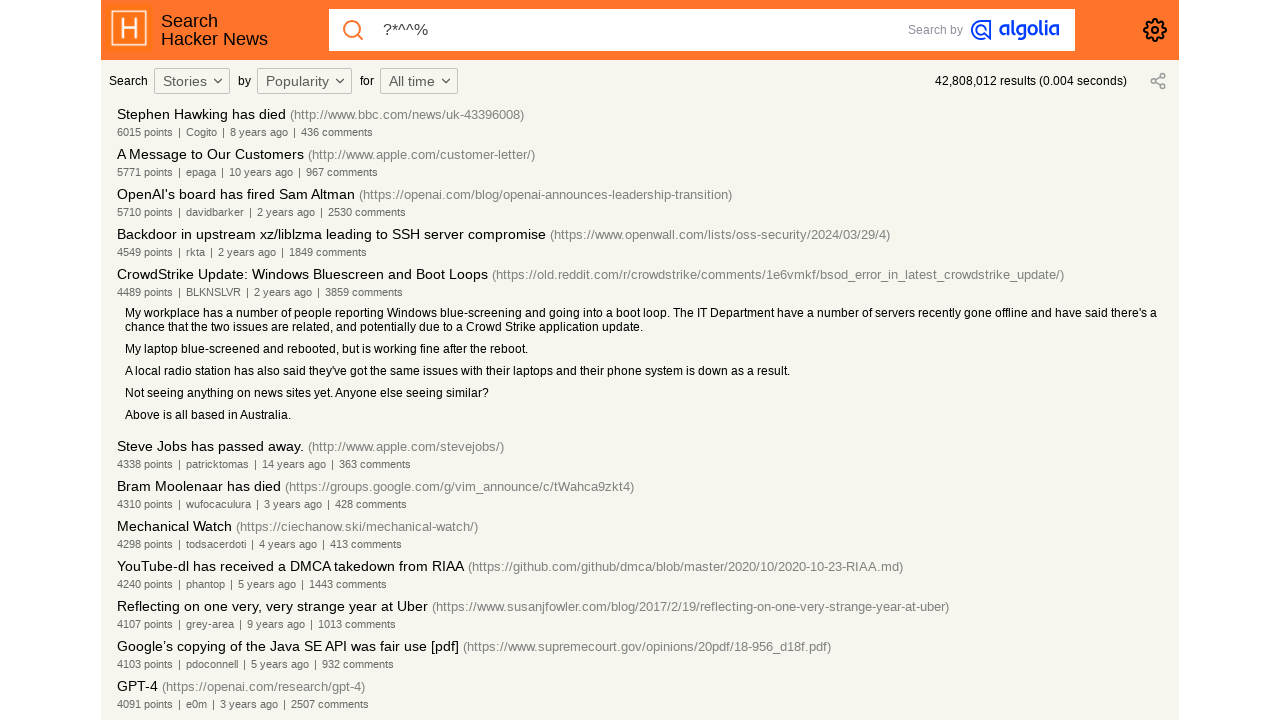

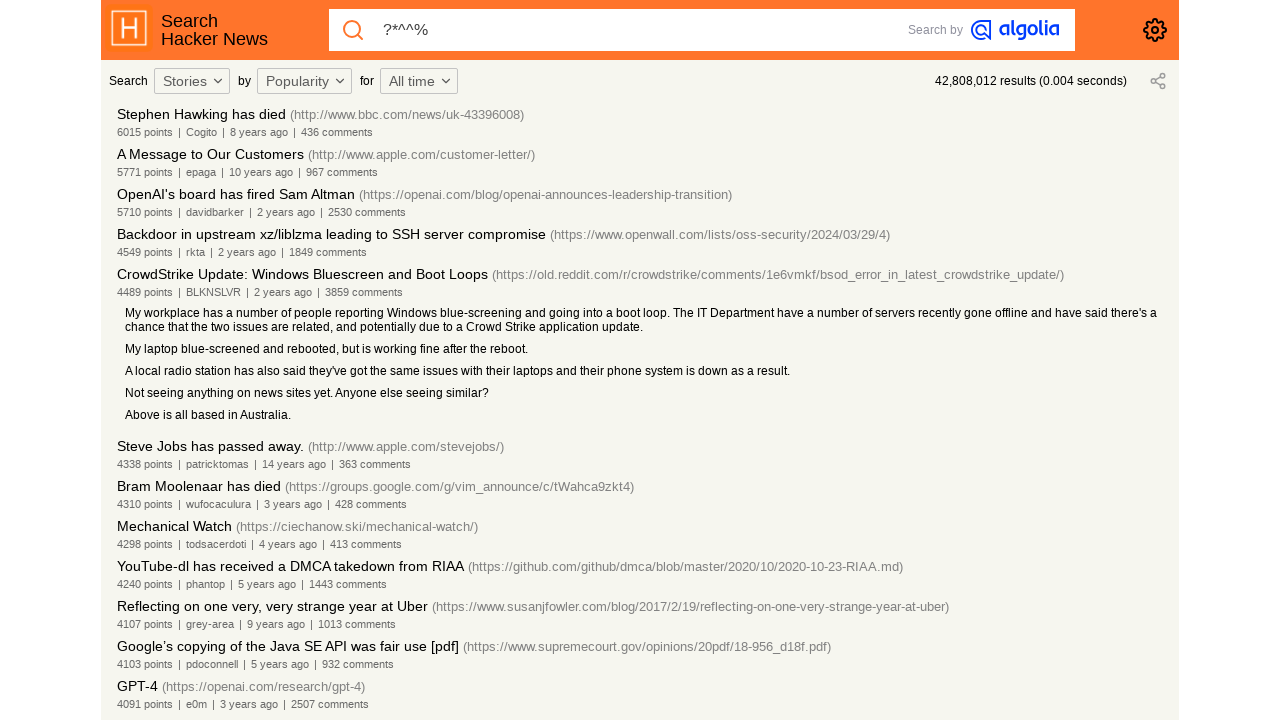